Tests navigation on Douban website by clicking on a navigation link and switching to the newly opened window tab

Starting URL: https://www.douban.com

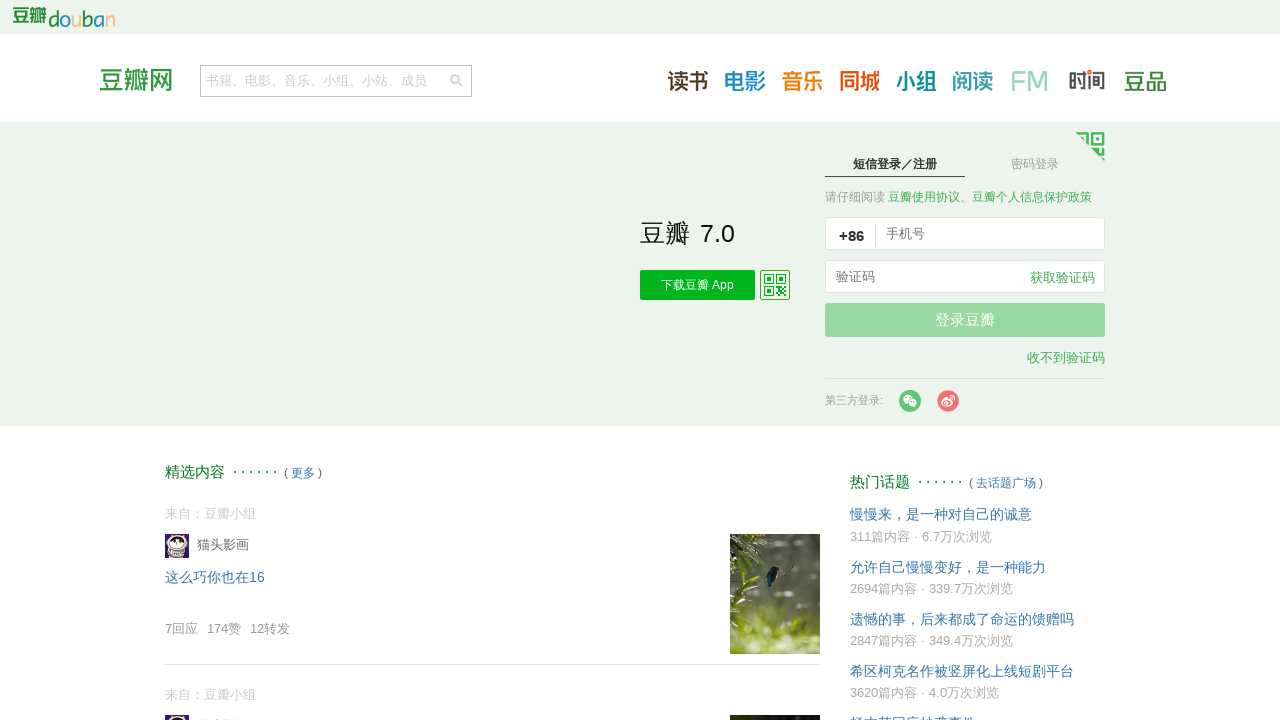

Clicked first navigation link and new window opened at (688, 80) on xpath=//*[@id="anony-nav"]/div[1]/ul/li[1]/a
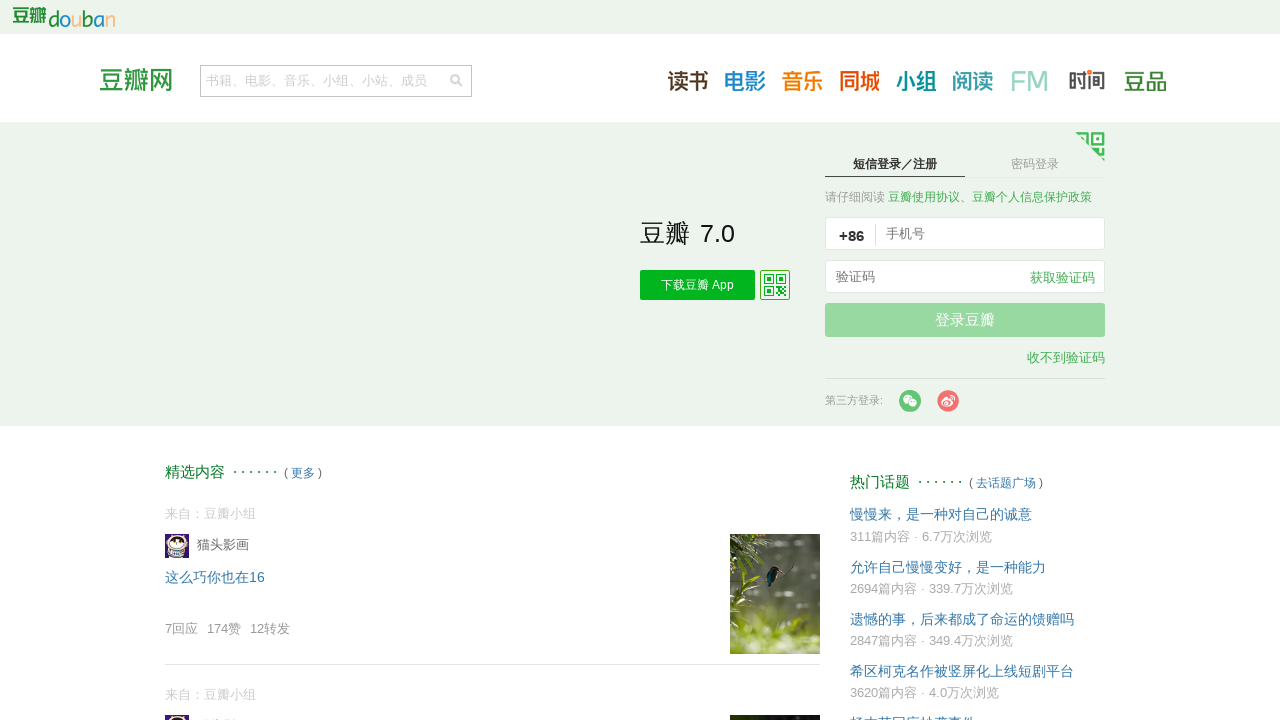

New page loaded and ready
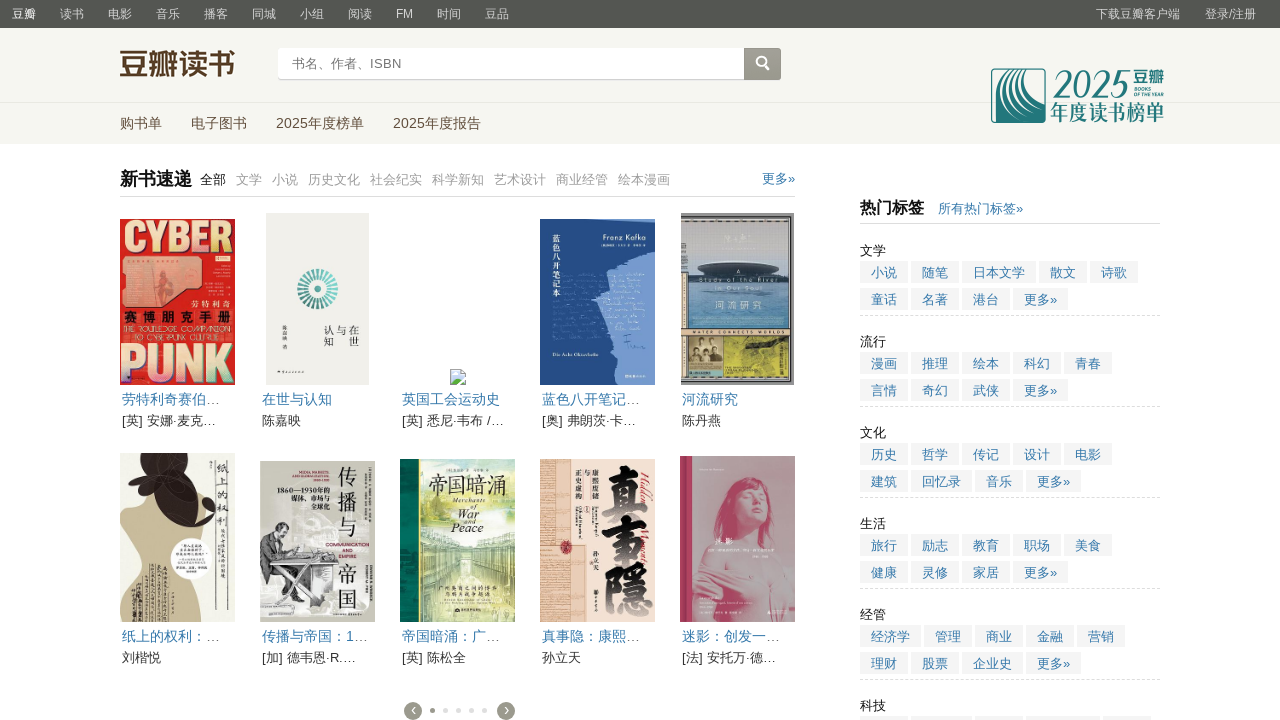

New page title: 豆瓣读书
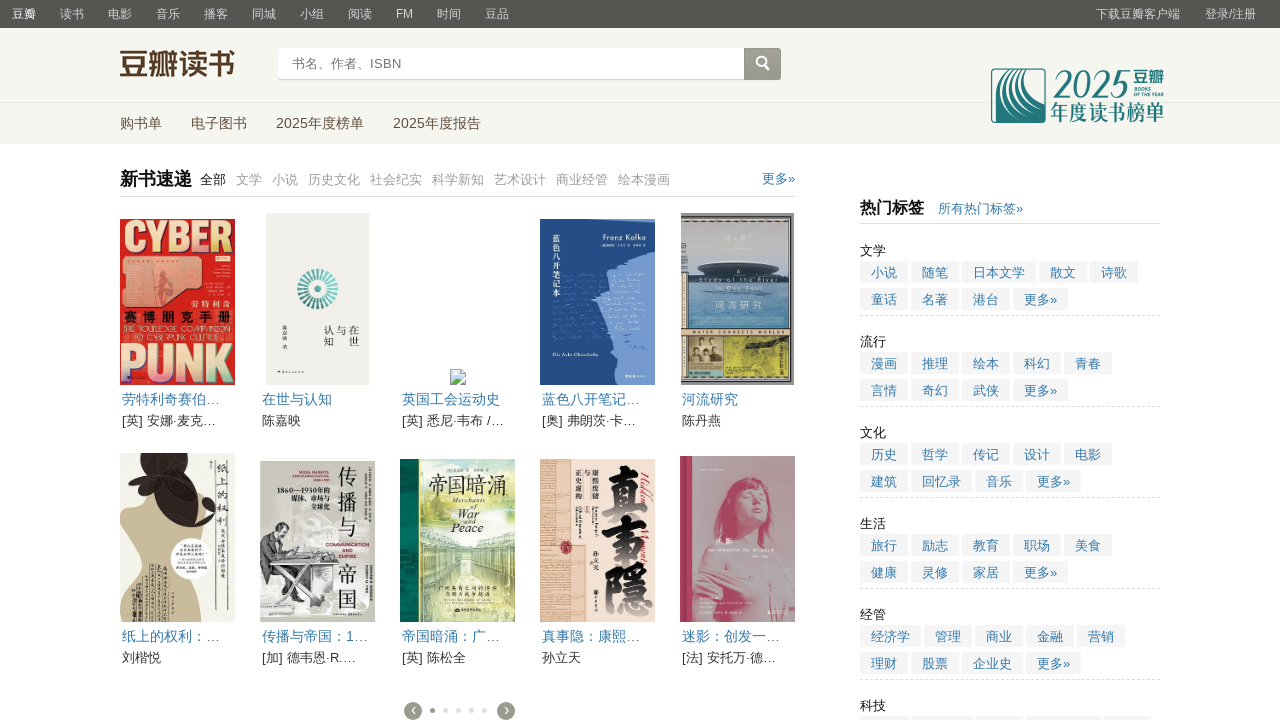

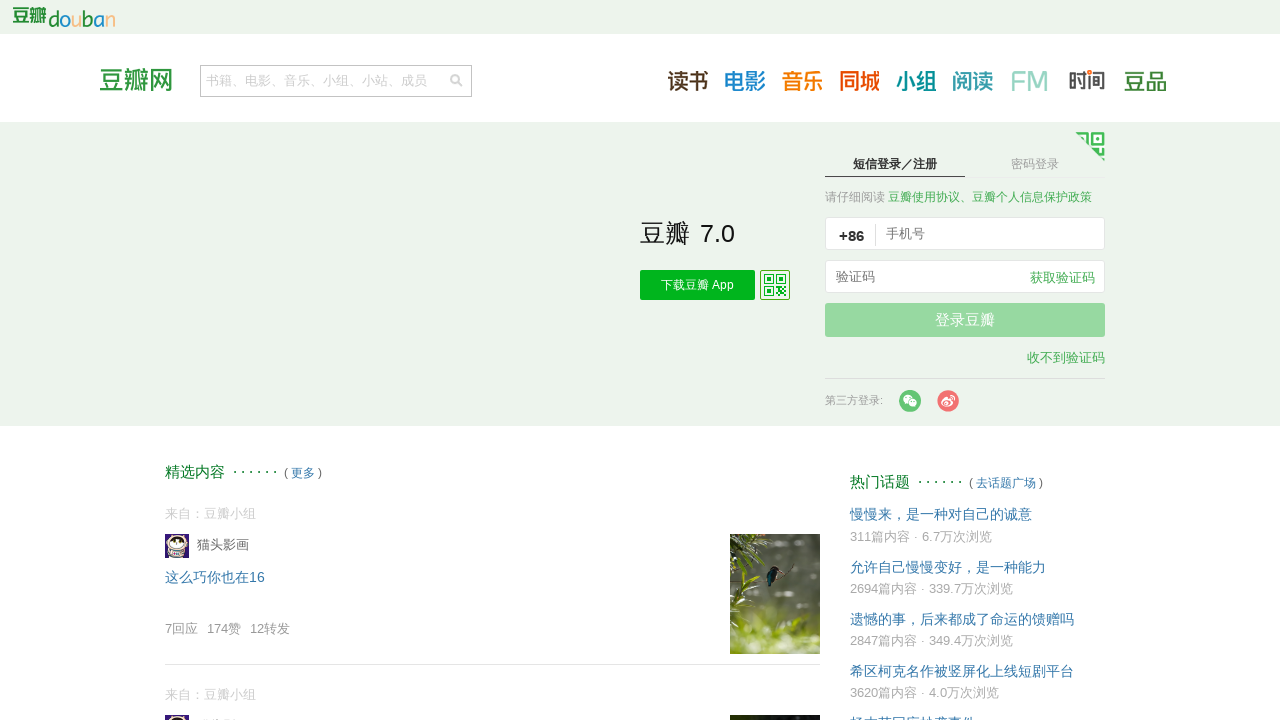